Navigates to a product, adds it to cart, handles the confirmation alert, and verifies the item appears in the cart

Starting URL: https://www.demoblaze.com/index.html

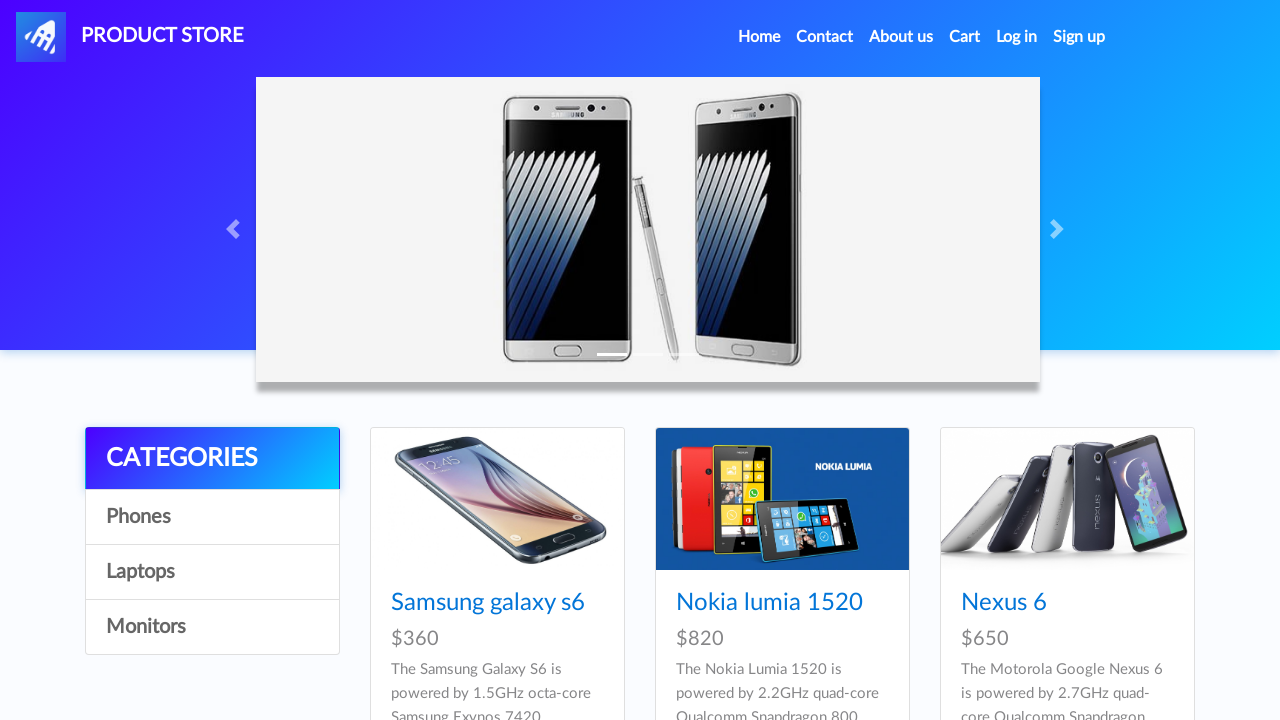

Clicked on Monitors category at (212, 627) on .list-group > a:nth-of-type(4)
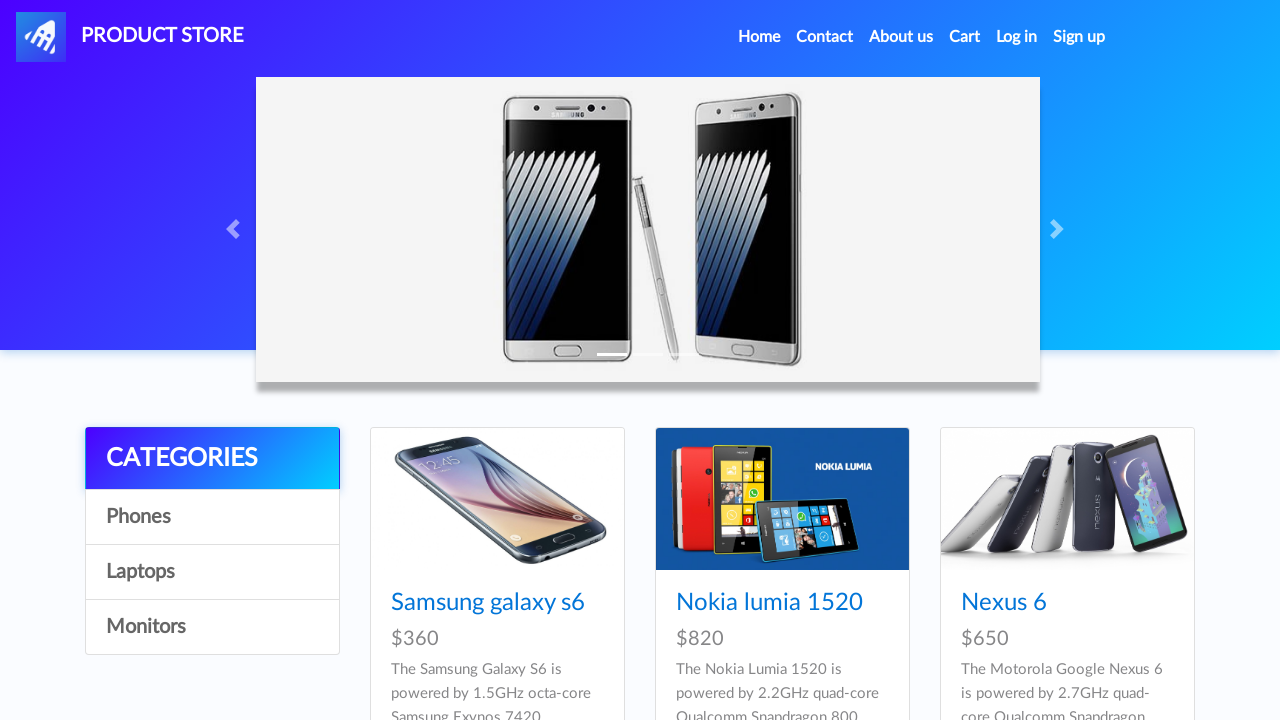

Waited for products to load in Monitors category
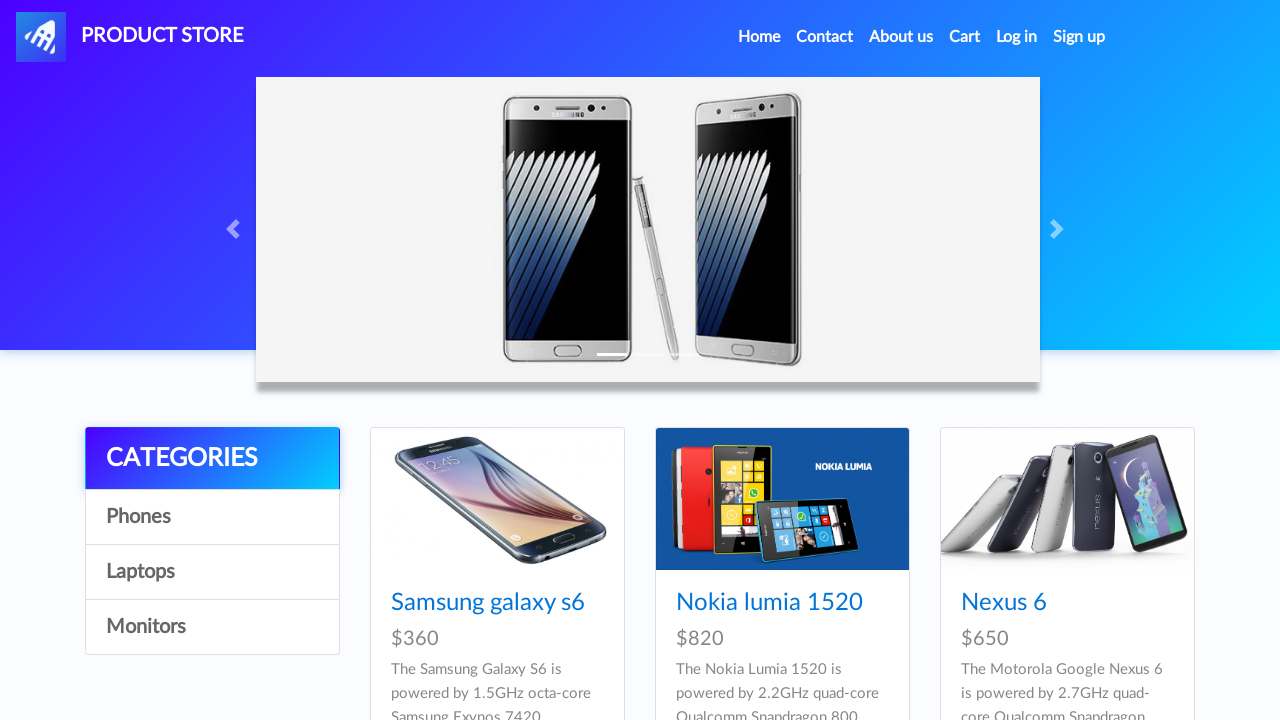

Clicked on ASUS Full HD product at (749, 483) on a:text('ASUS Full HD')
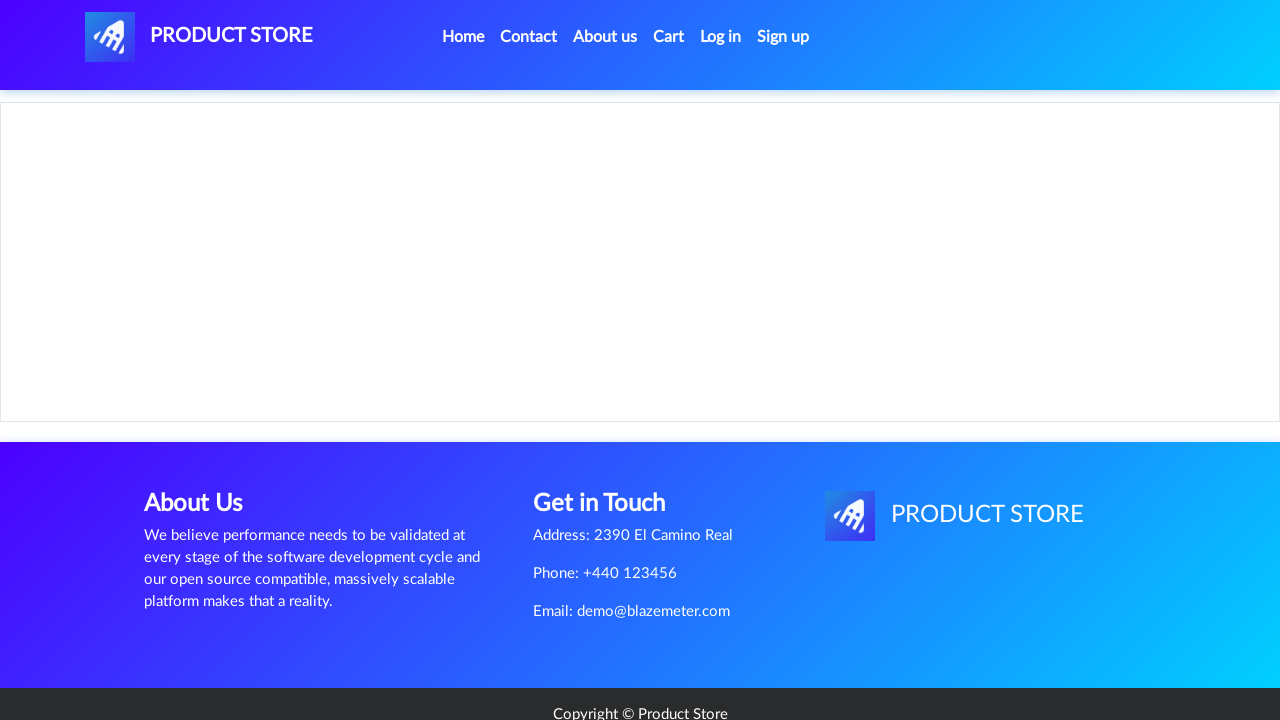

Waited for product details page to load
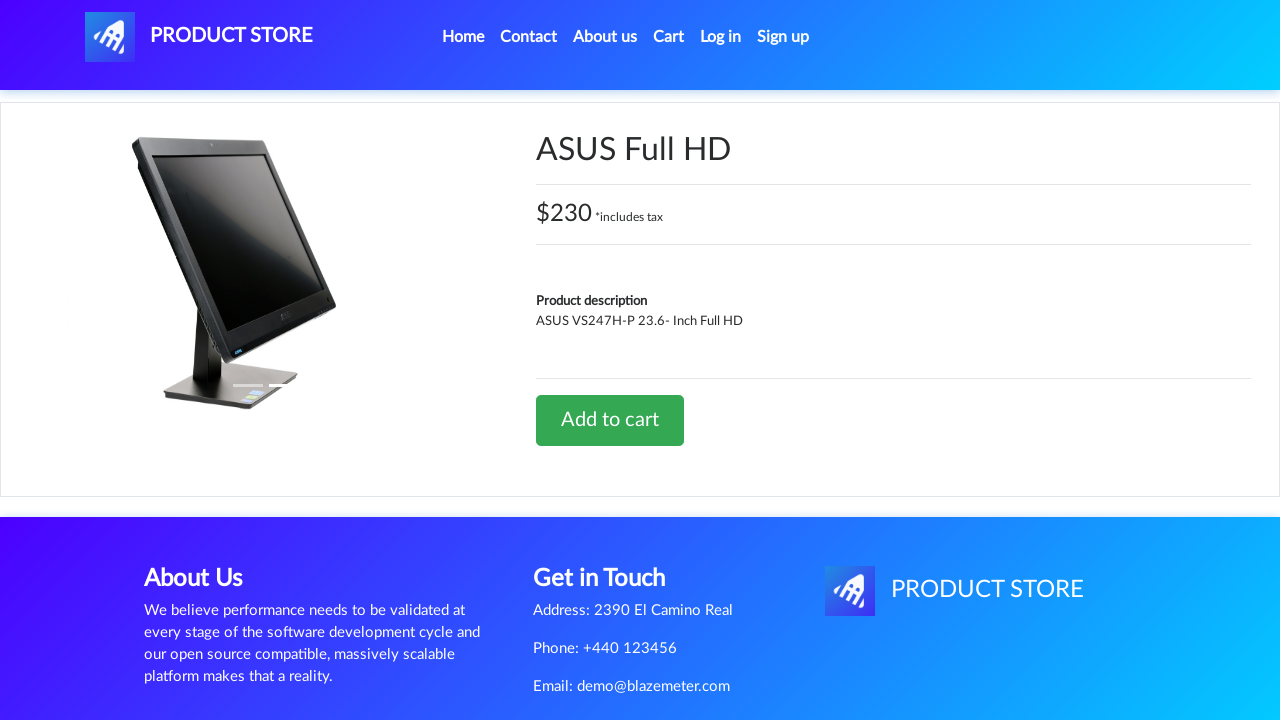

Clicked Add to cart button at (610, 420) on .btn.btn-lg.btn-success
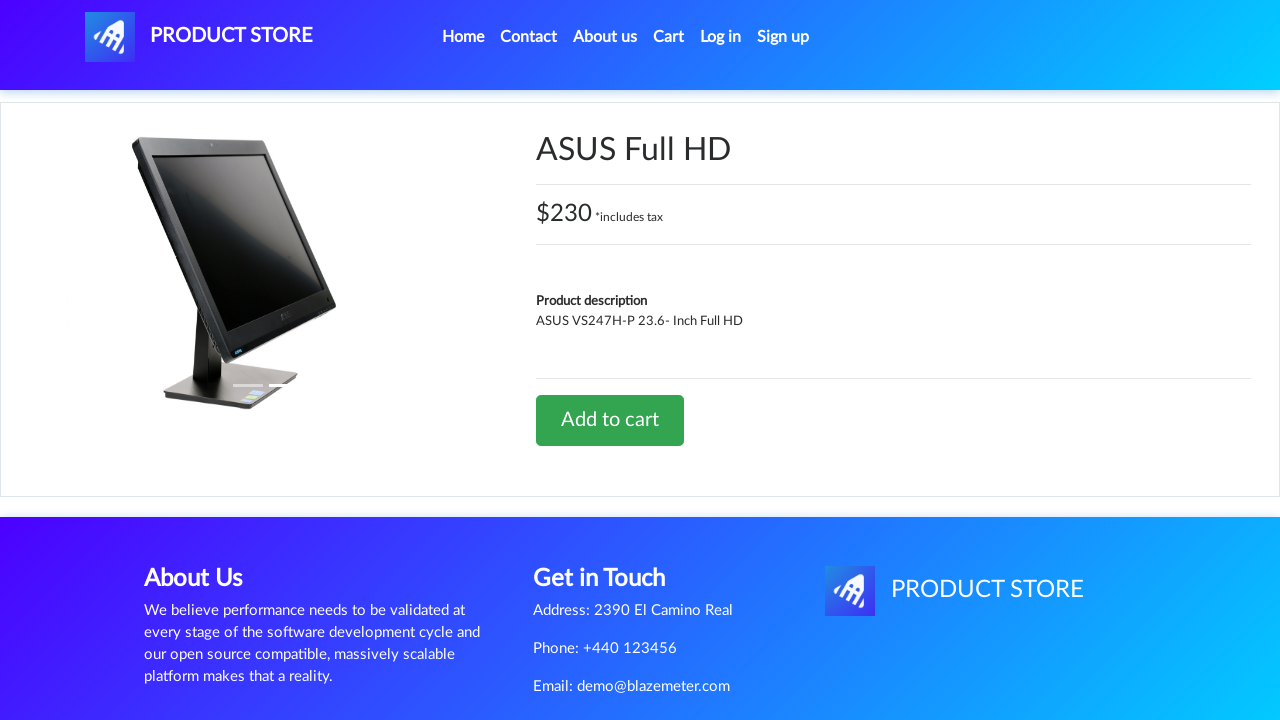

Set up dialog handler to accept confirmation alert
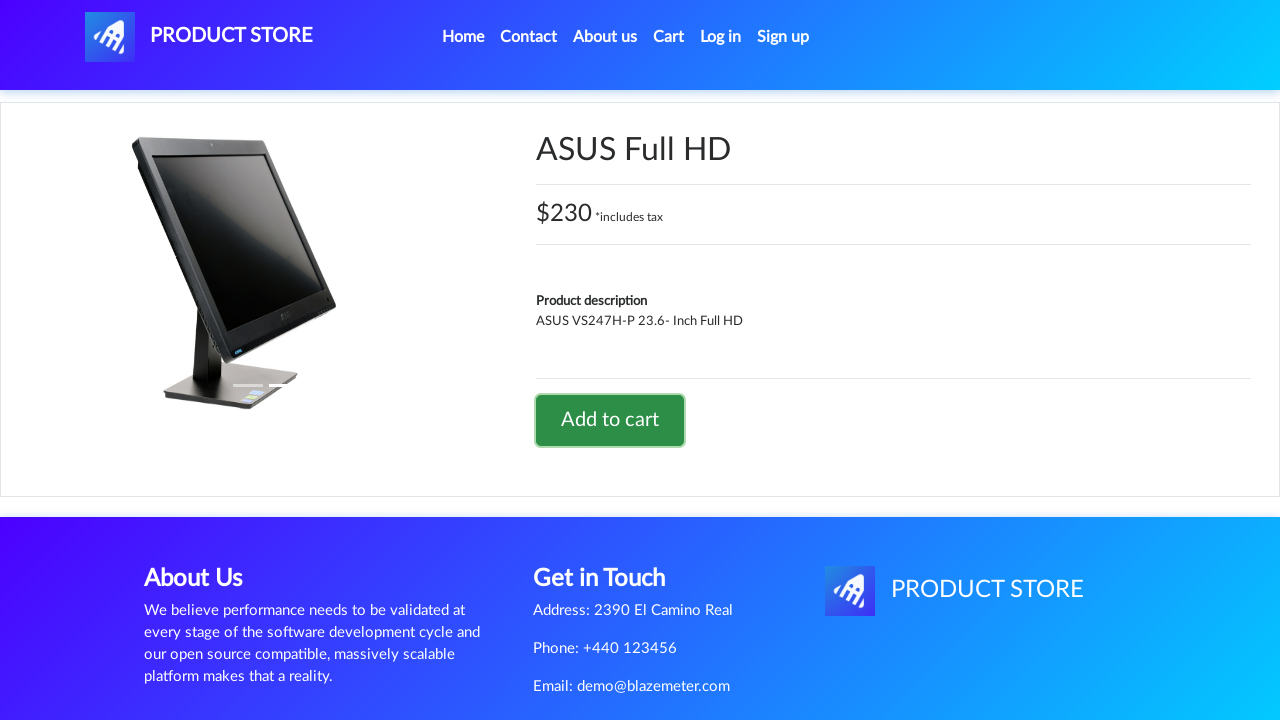

Clicked on Cart to navigate to shopping cart at (669, 37) on a:text('Cart')
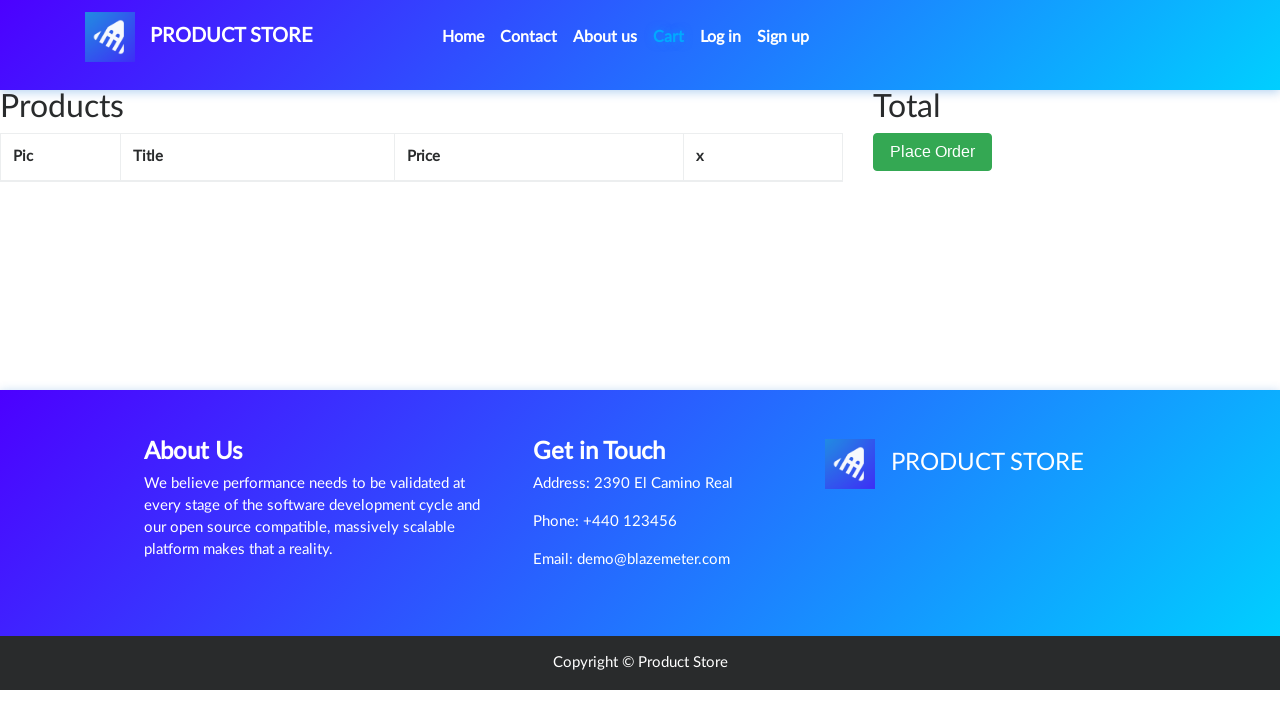

Waited for cart items to load
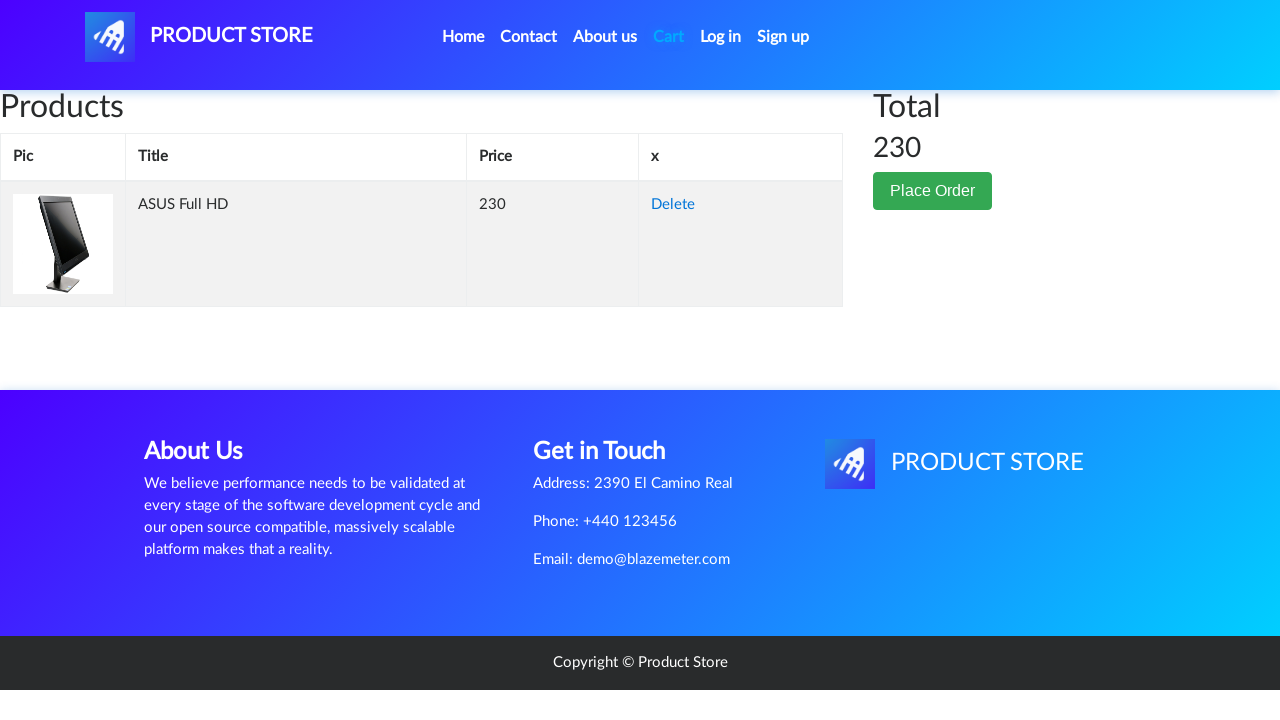

Retrieved cart items from the page
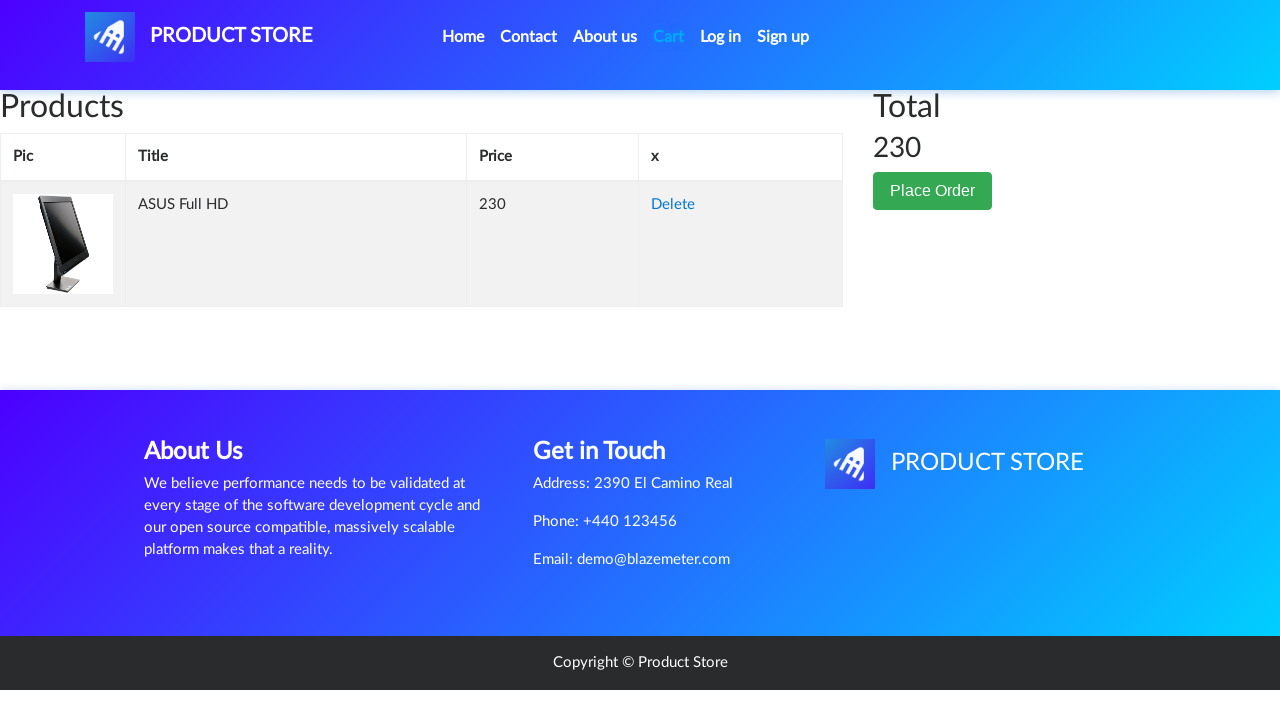

Verified that ASUS Full HD item is present in the cart
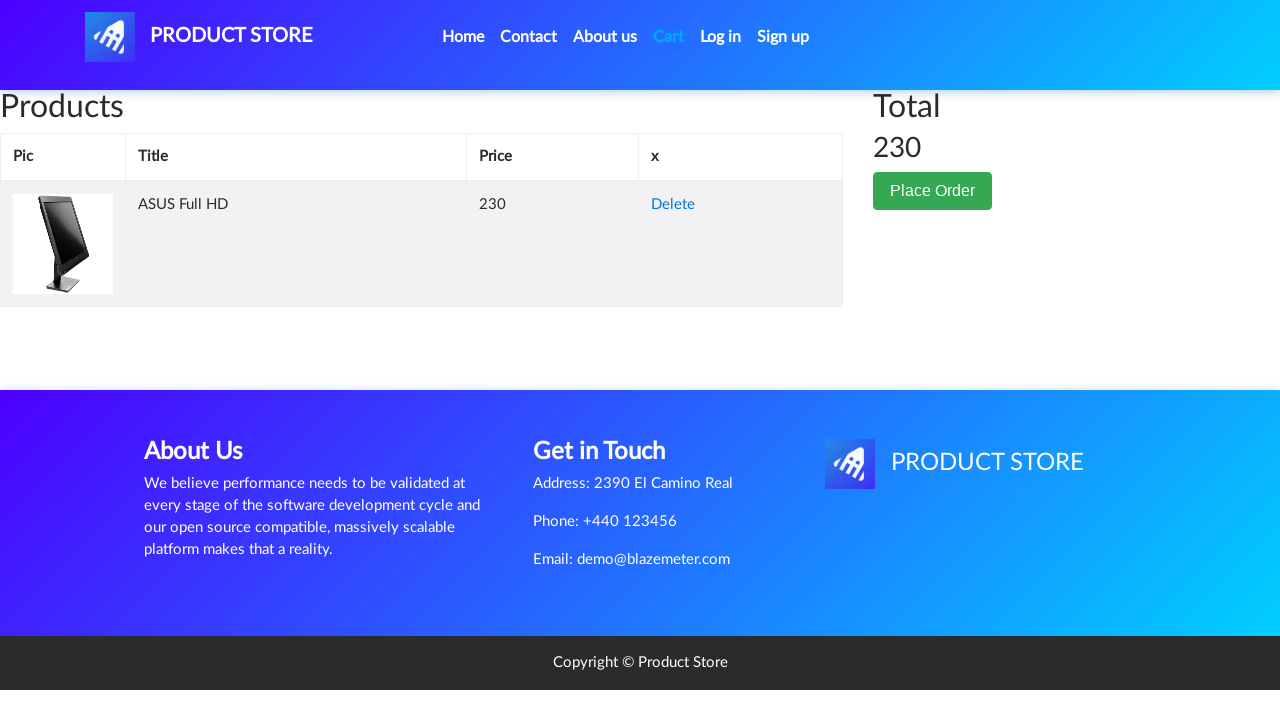

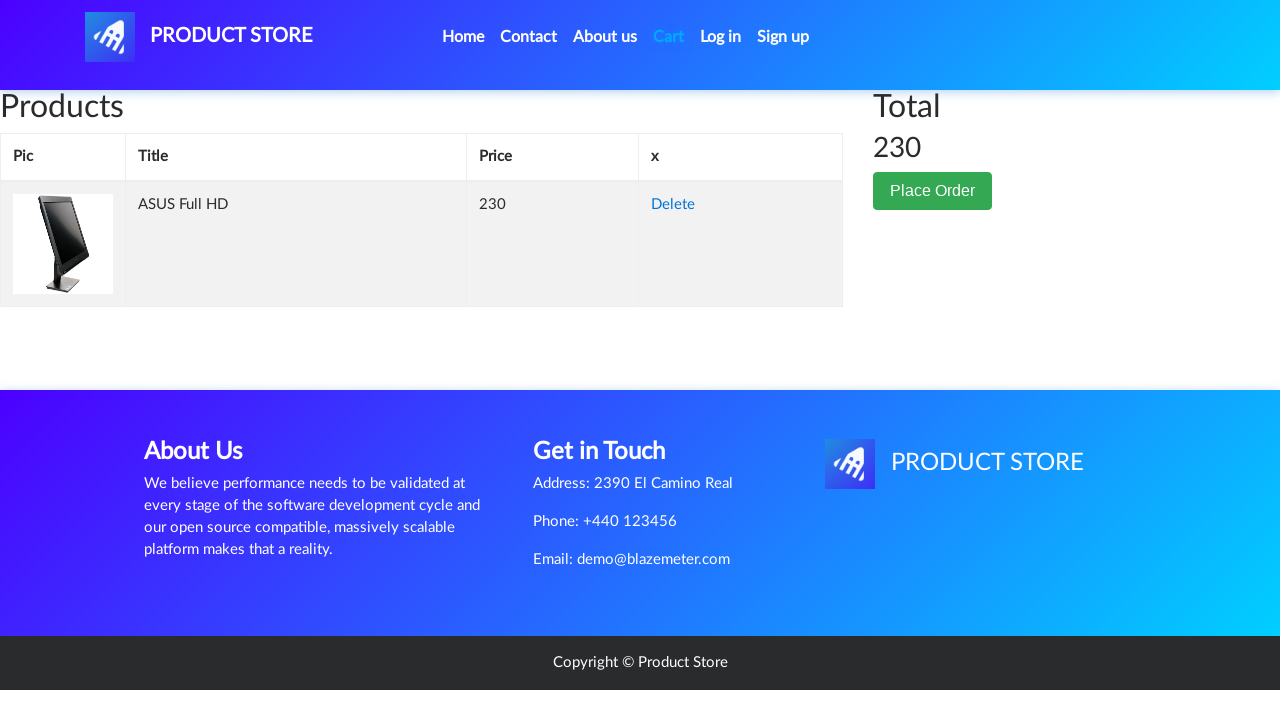